Tests dropdown and multi-select box functionality by selecting various options using different methods

Starting URL: http://omayo.blogspot.com/

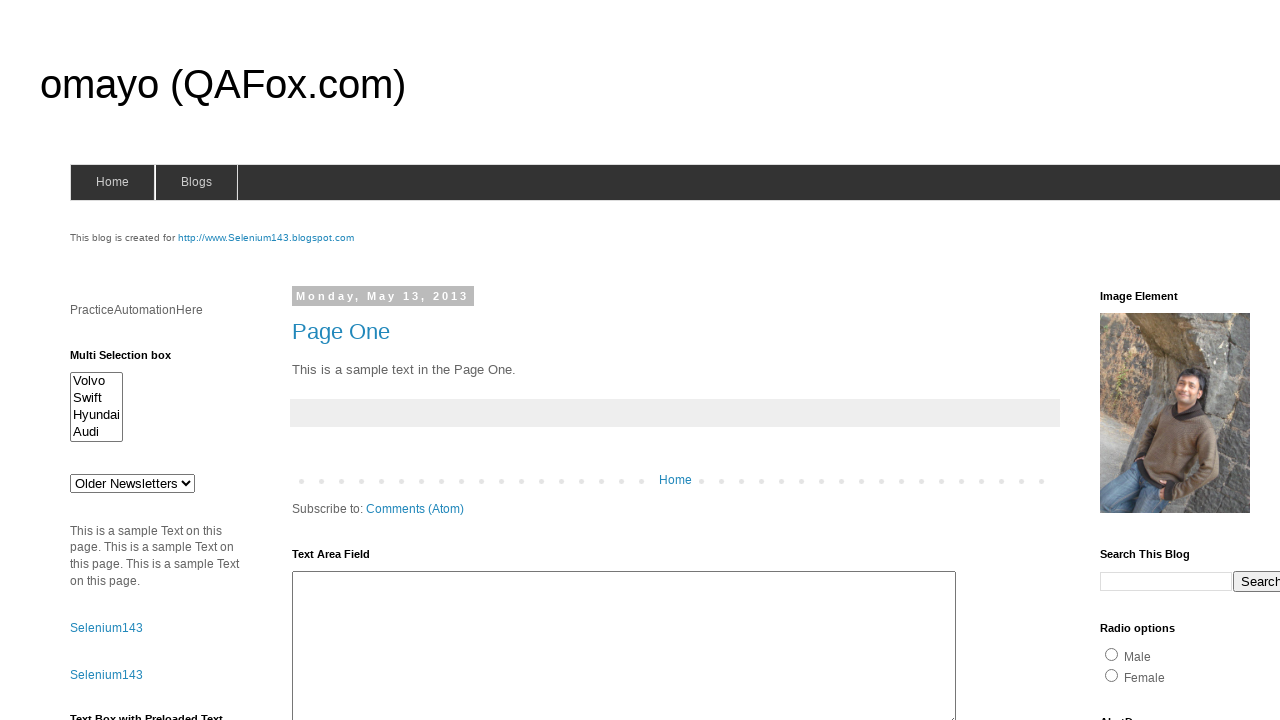

Selected dropdown option at index 2 on #drop1
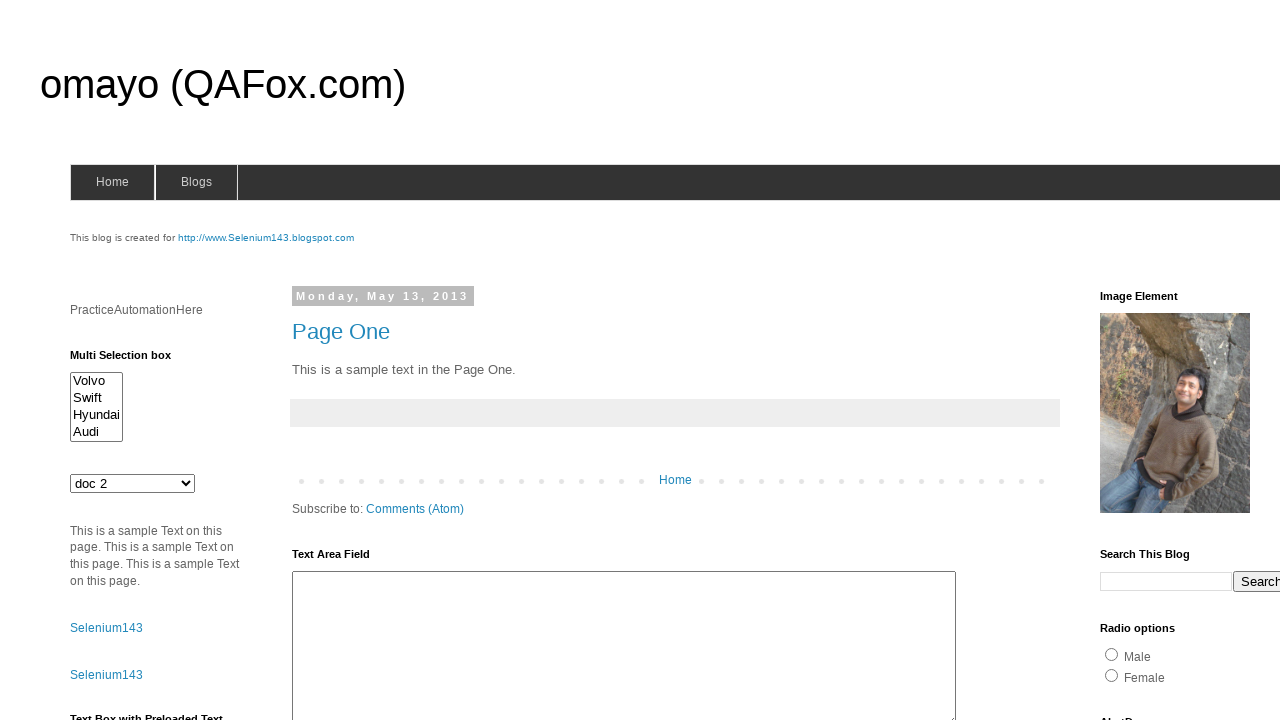

Selected dropdown option with value 'mno' on #drop1
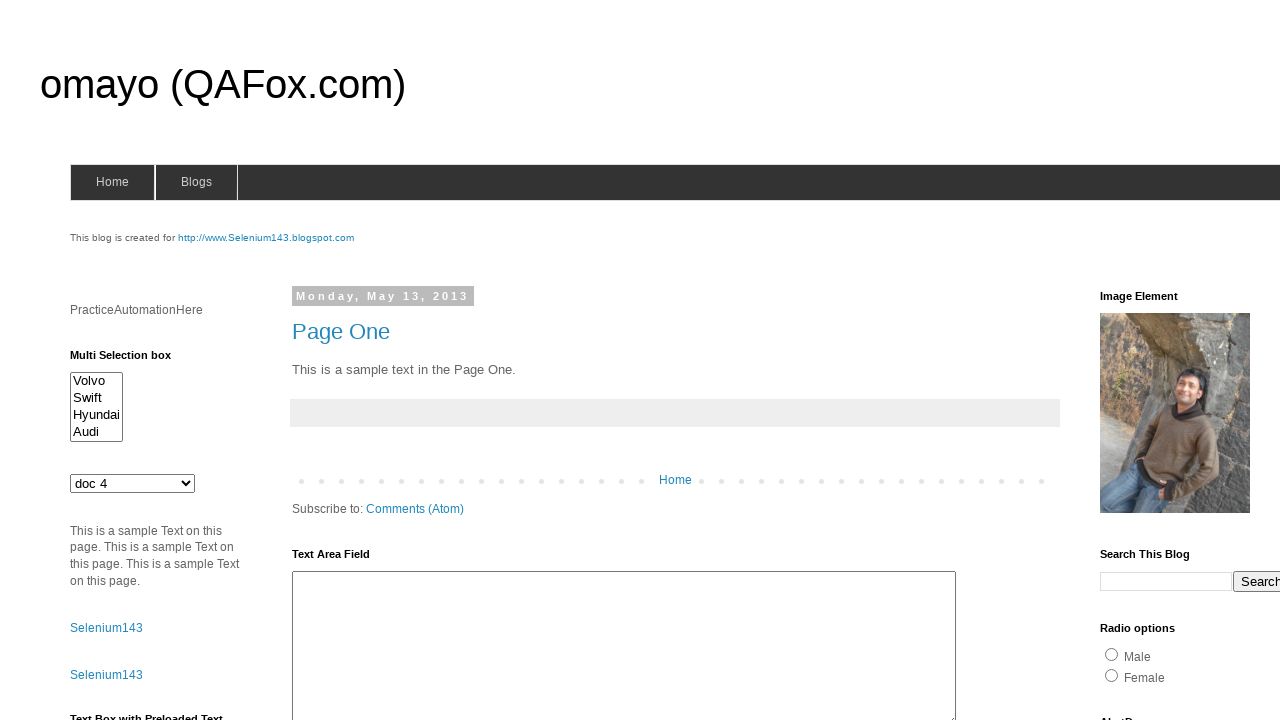

Selected dropdown option with label 'doc 1' on #drop1
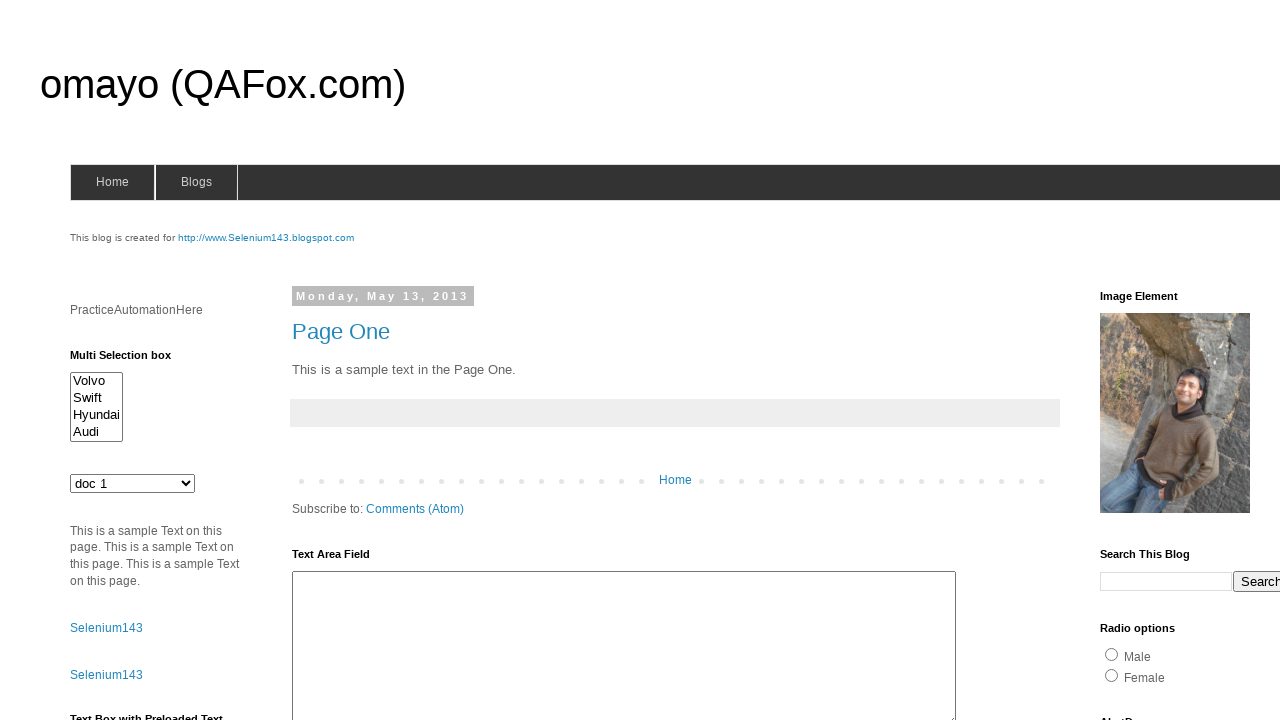

Selected multi-select option at index 2 on #multiselect1
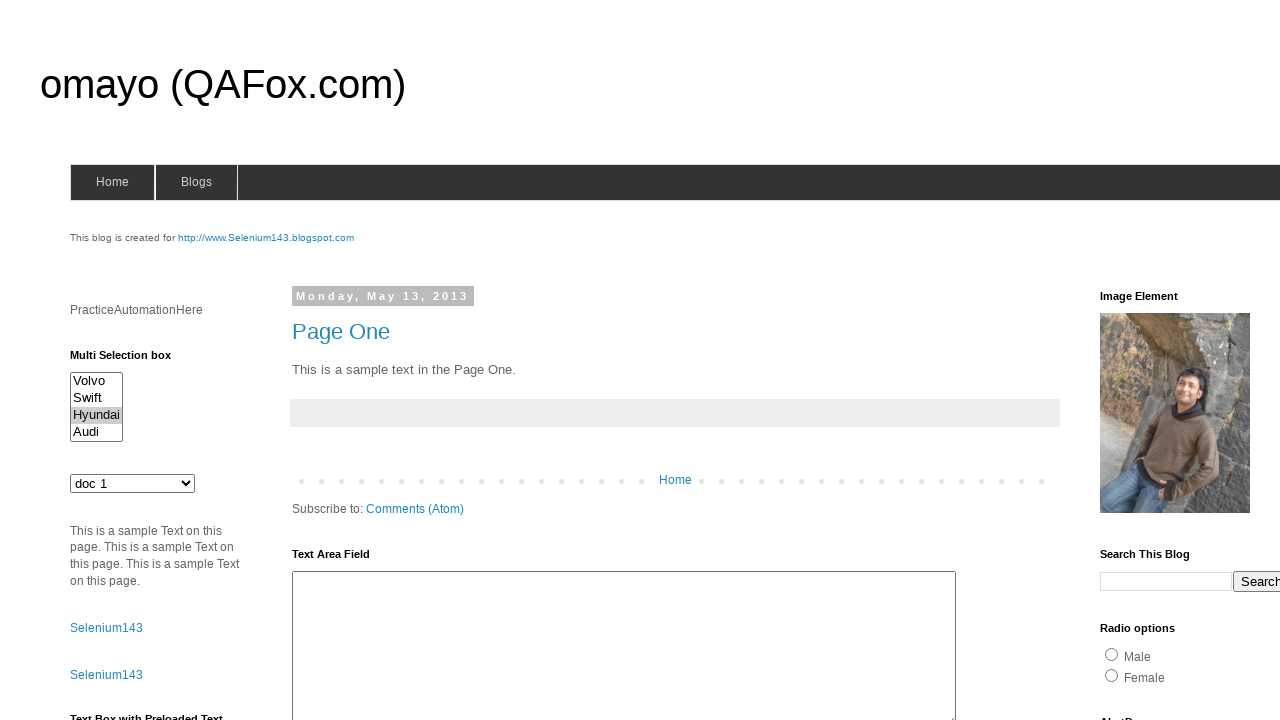

Selected multi-select option with label 'Volvo' on #multiselect1
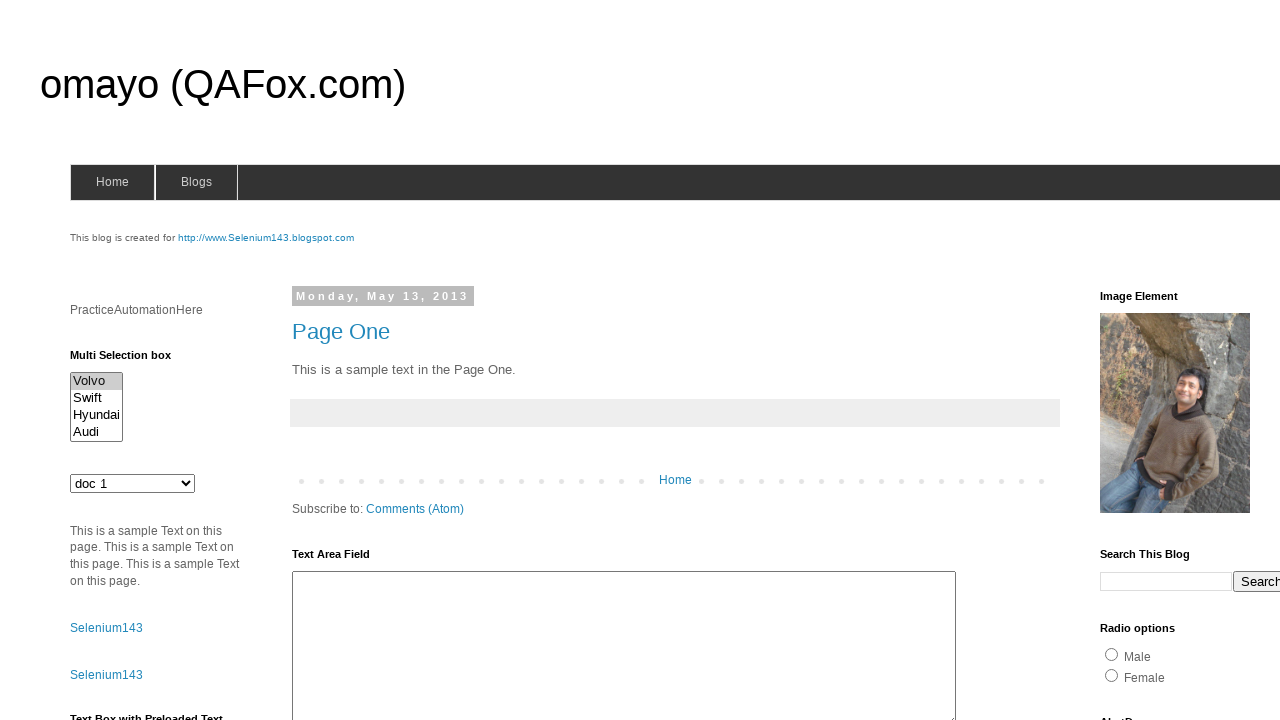

Selected multi-select option with value 'volvox' on #multiselect1
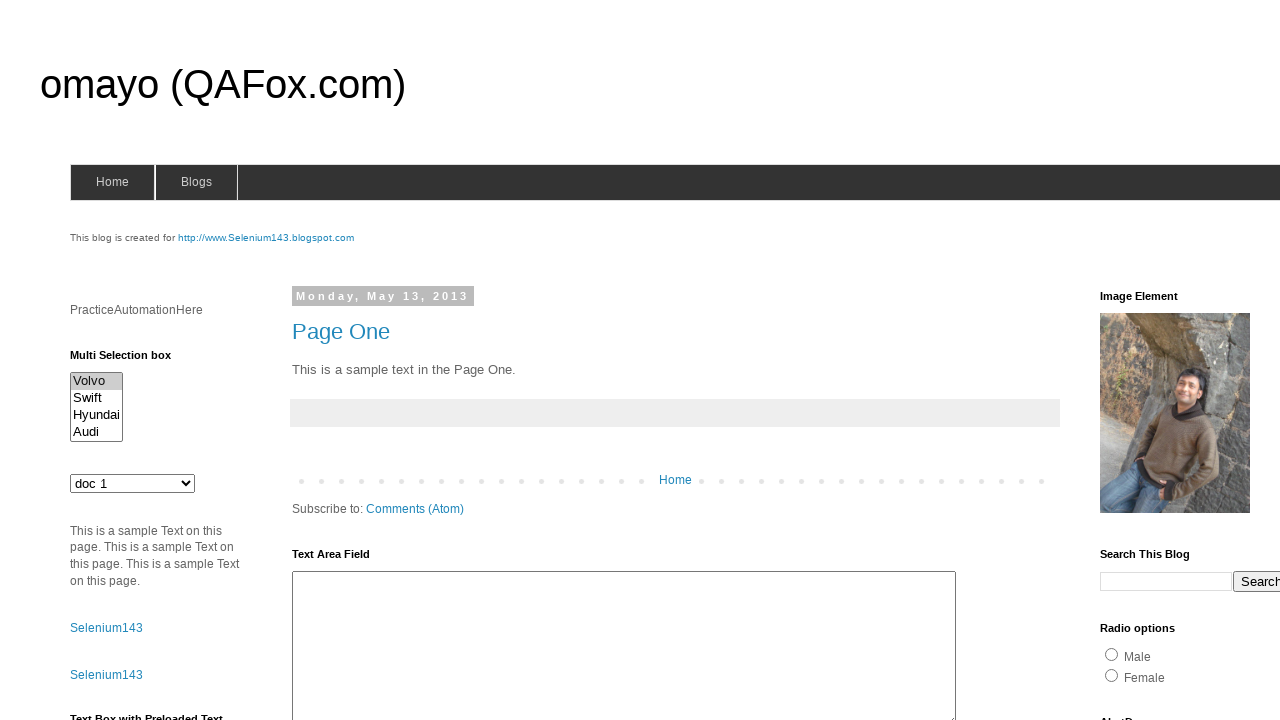

Deselected all multi-select options on #multiselect1
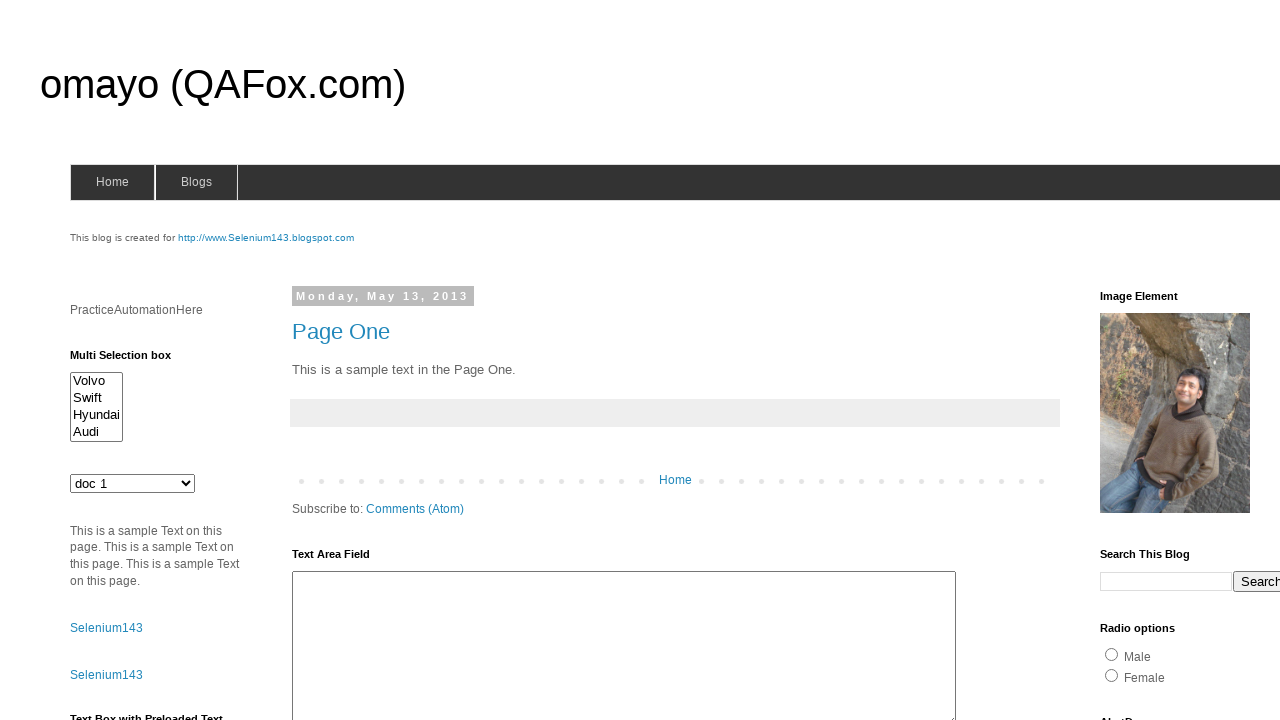

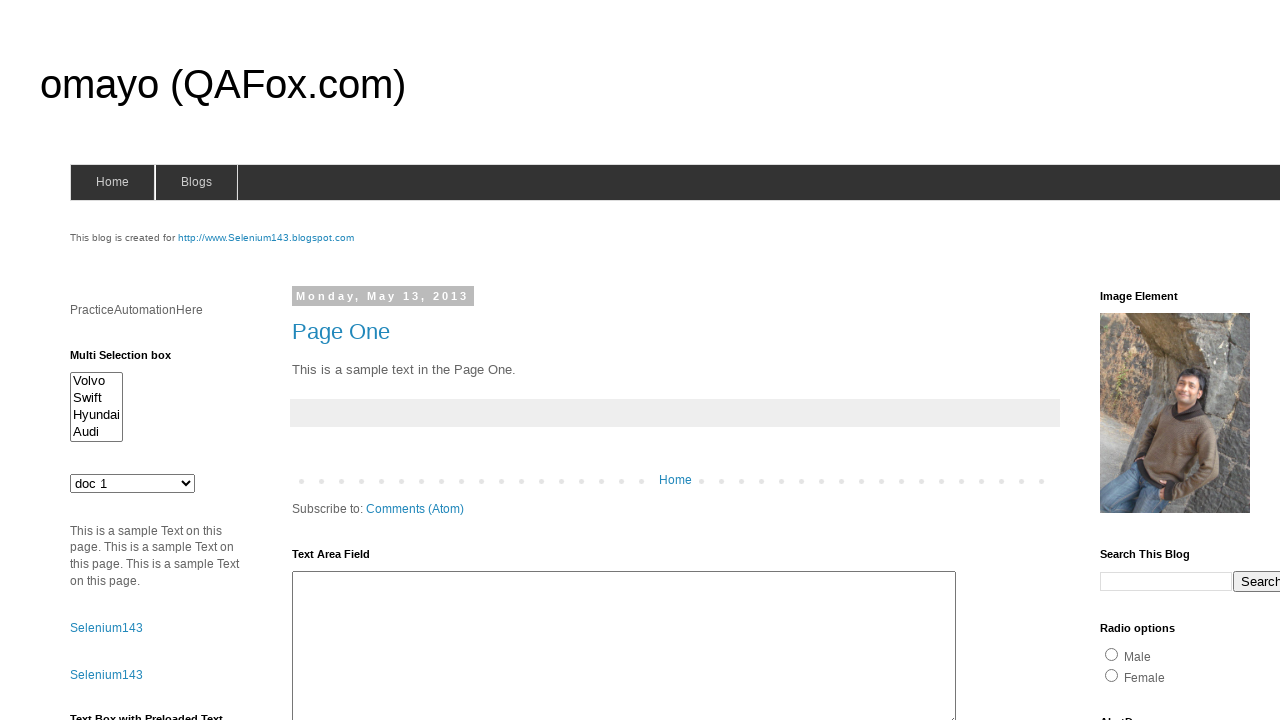